Tests that the "Clear completed" button is displayed with correct text when there are completed items

Starting URL: https://demo.playwright.dev/todomvc

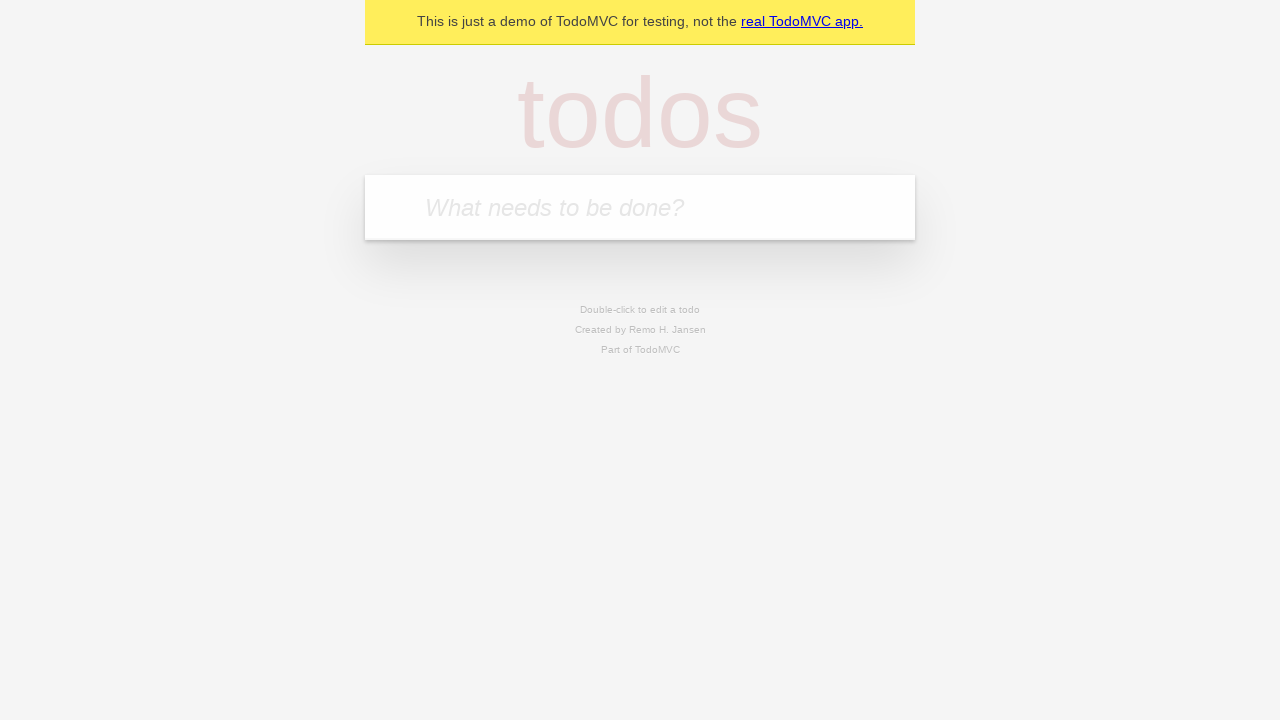

Located the 'What needs to be done?' input field
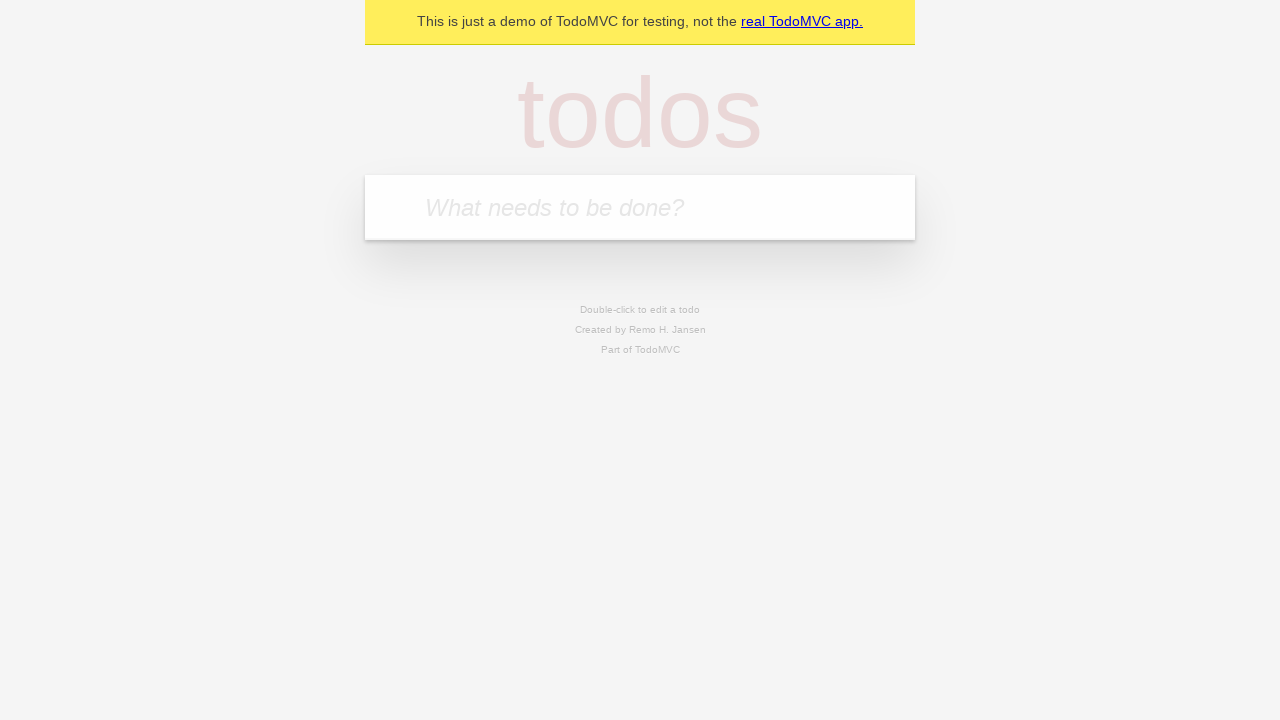

Filled todo input with 'buy some cheese' on internal:attr=[placeholder="What needs to be done?"i]
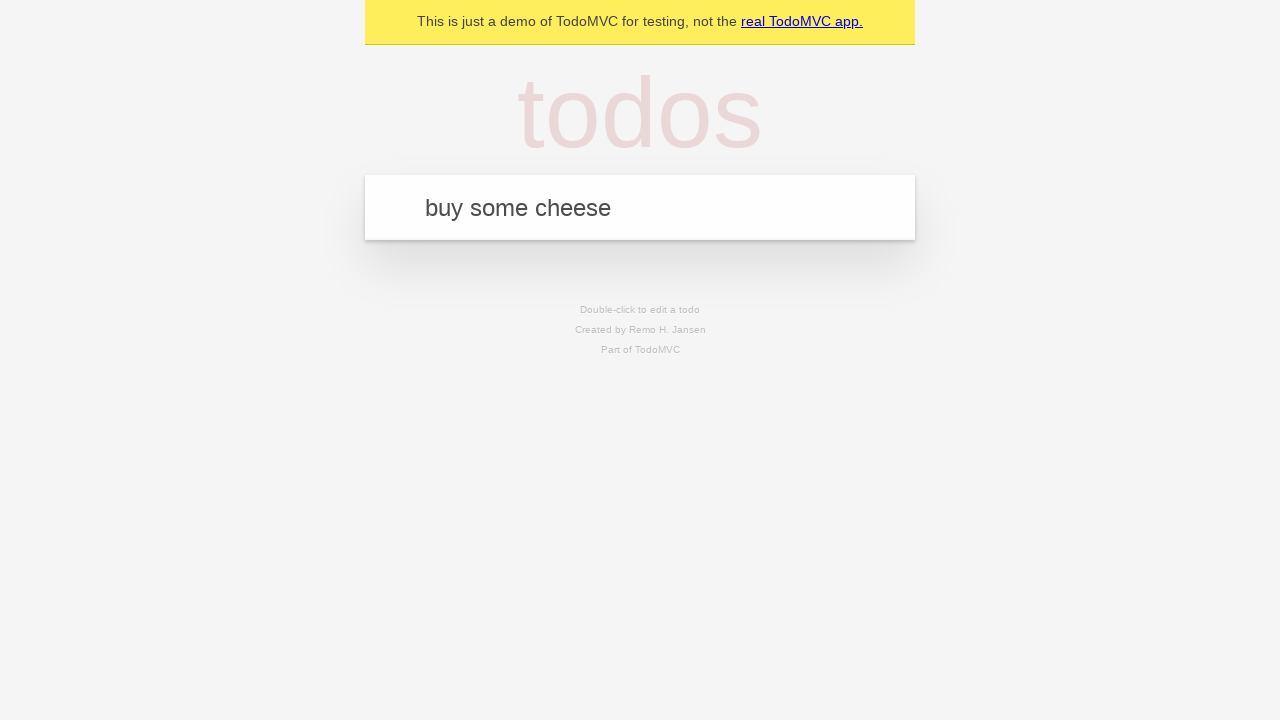

Pressed Enter to add todo 'buy some cheese' on internal:attr=[placeholder="What needs to be done?"i]
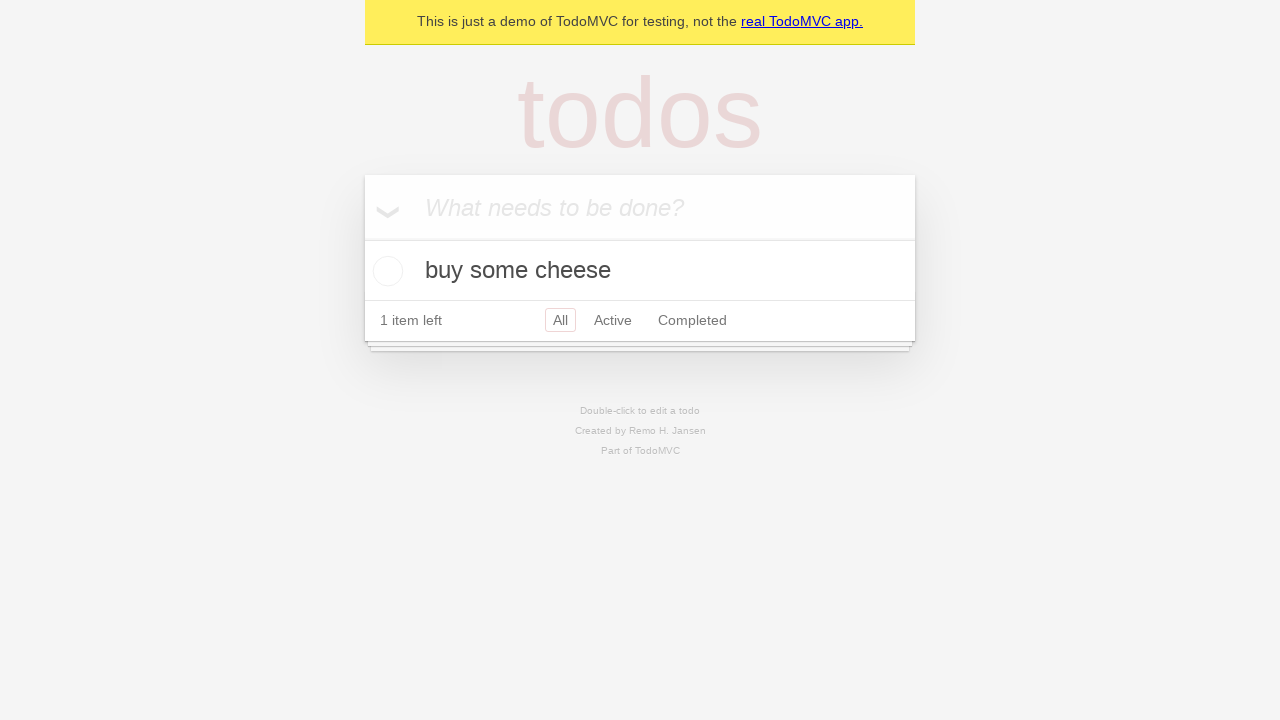

Filled todo input with 'feed the cat' on internal:attr=[placeholder="What needs to be done?"i]
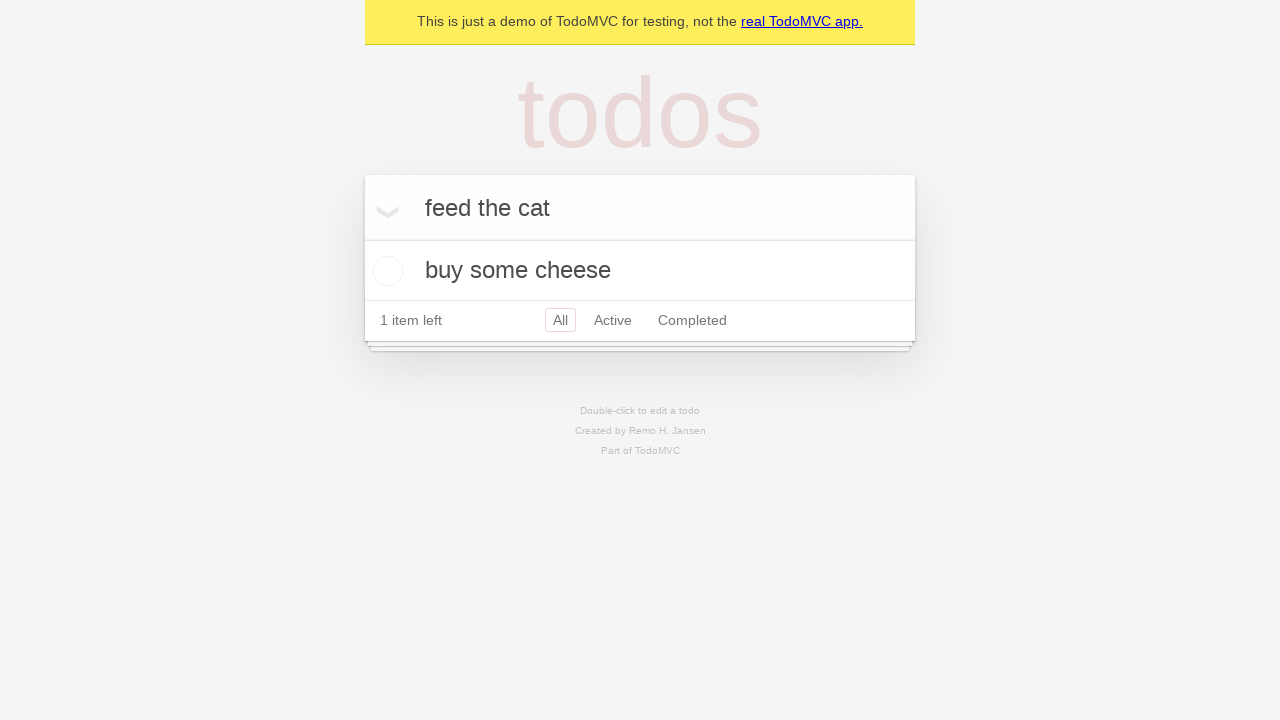

Pressed Enter to add todo 'feed the cat' on internal:attr=[placeholder="What needs to be done?"i]
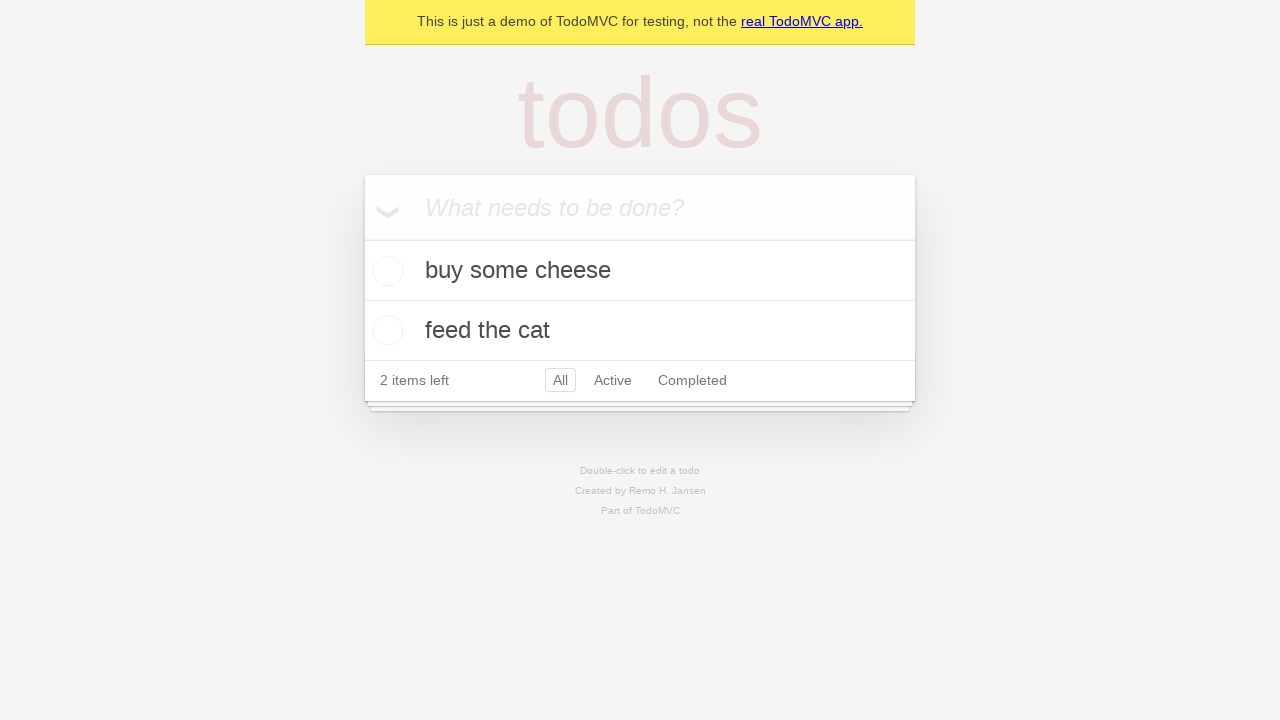

Filled todo input with 'book a doctors appointment' on internal:attr=[placeholder="What needs to be done?"i]
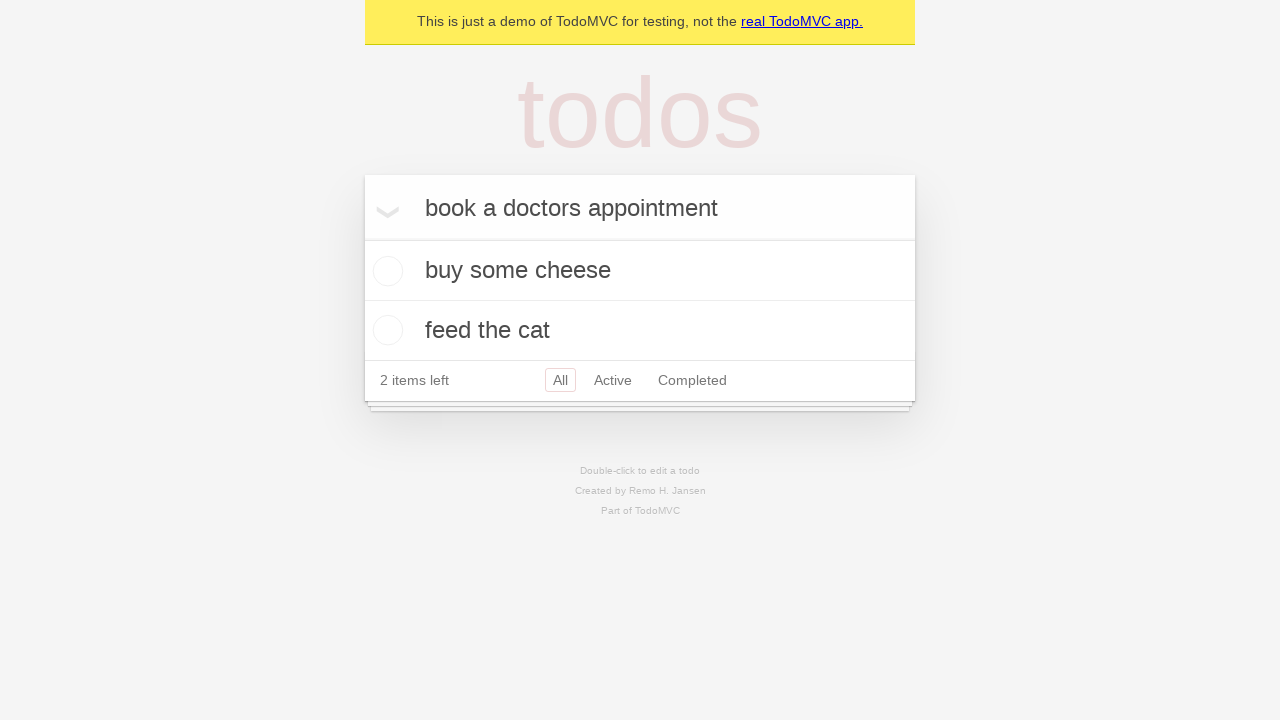

Pressed Enter to add todo 'book a doctors appointment' on internal:attr=[placeholder="What needs to be done?"i]
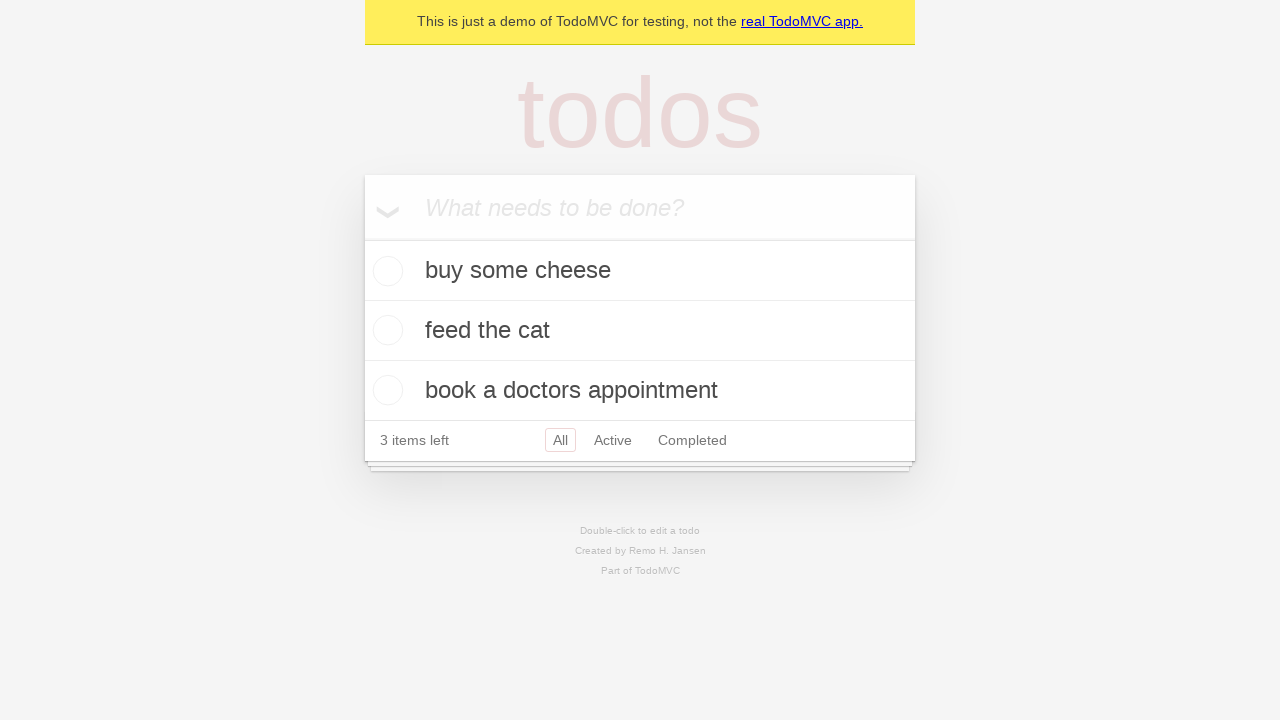

Waited for all 3 todo items to be added to the list
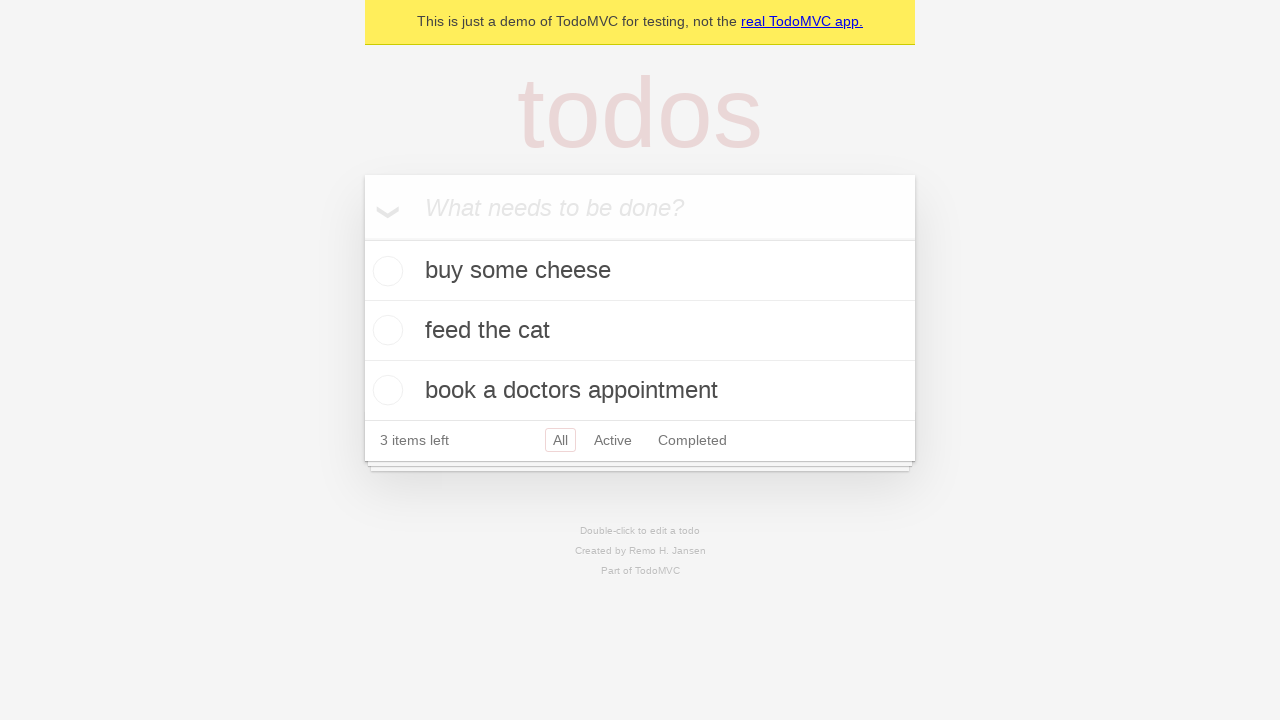

Checked the first todo item to mark it as completed at (385, 271) on .todo-list li .toggle >> nth=0
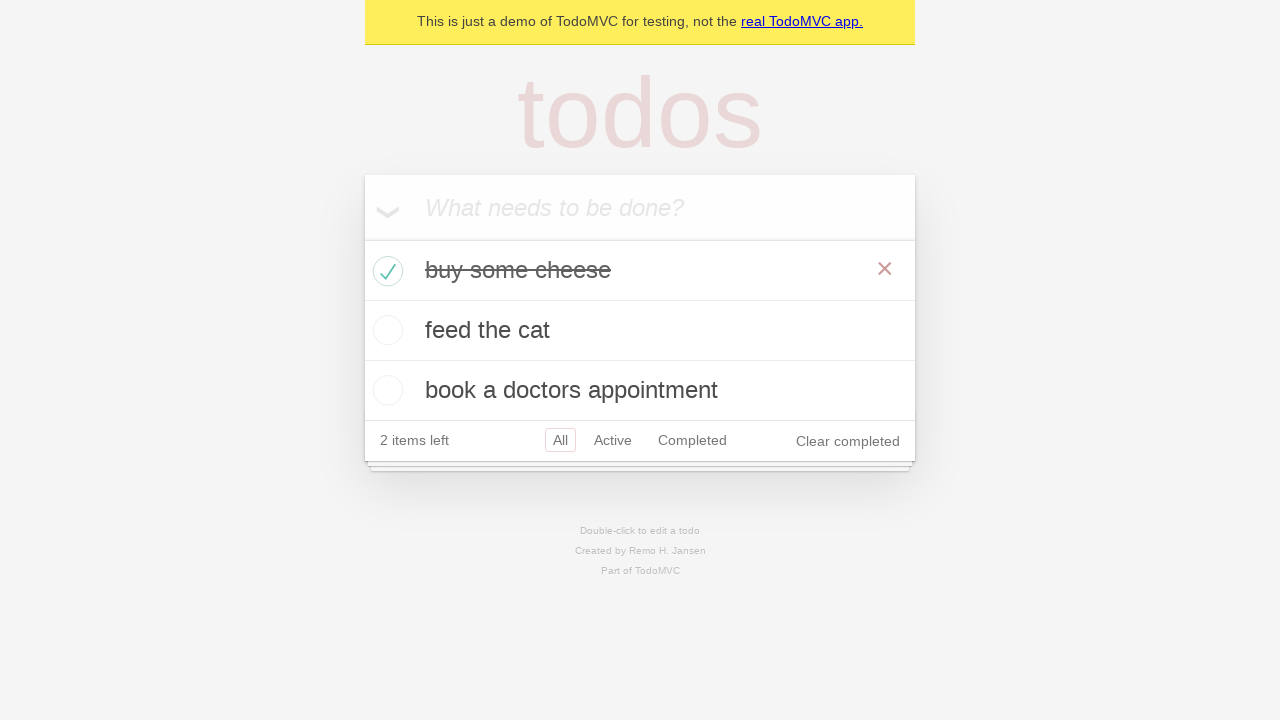

Waited for 'Clear completed' button to appear
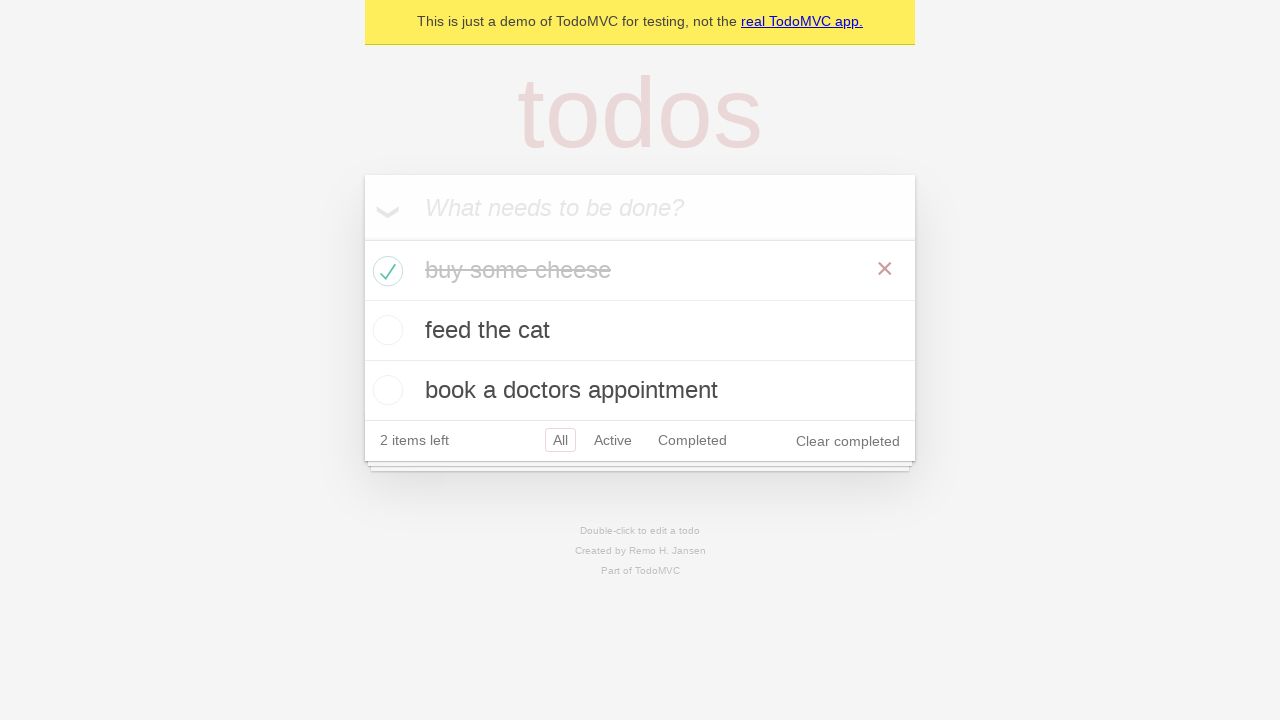

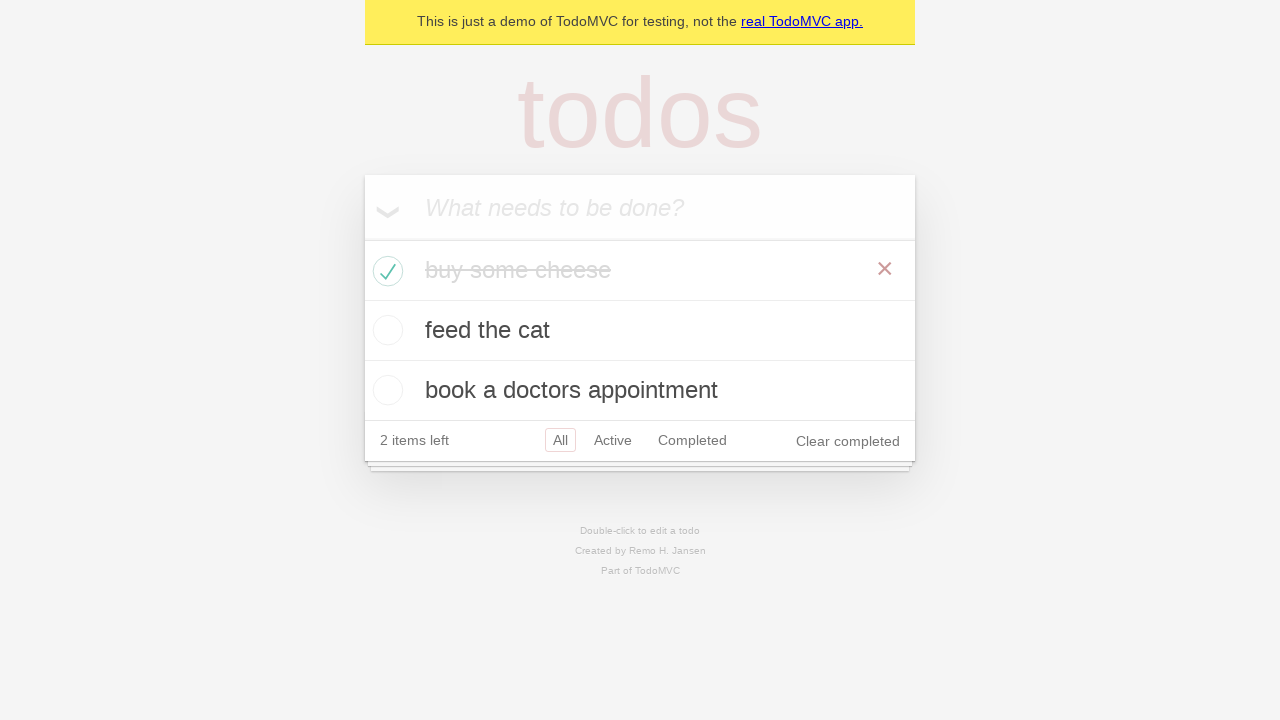